Tests clicking a button with non-breaking space in its text

Starting URL: http://www.uitestingplayground.com/nbsp

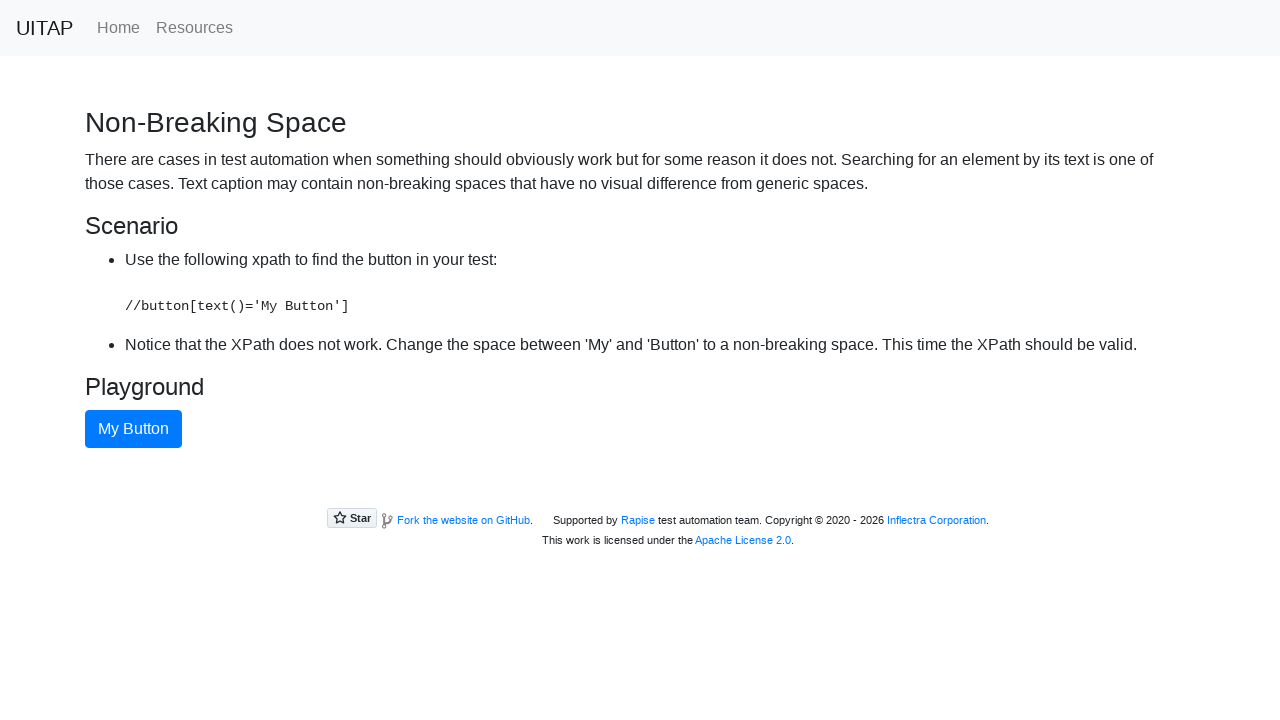

Navigated to non-breaking space test page
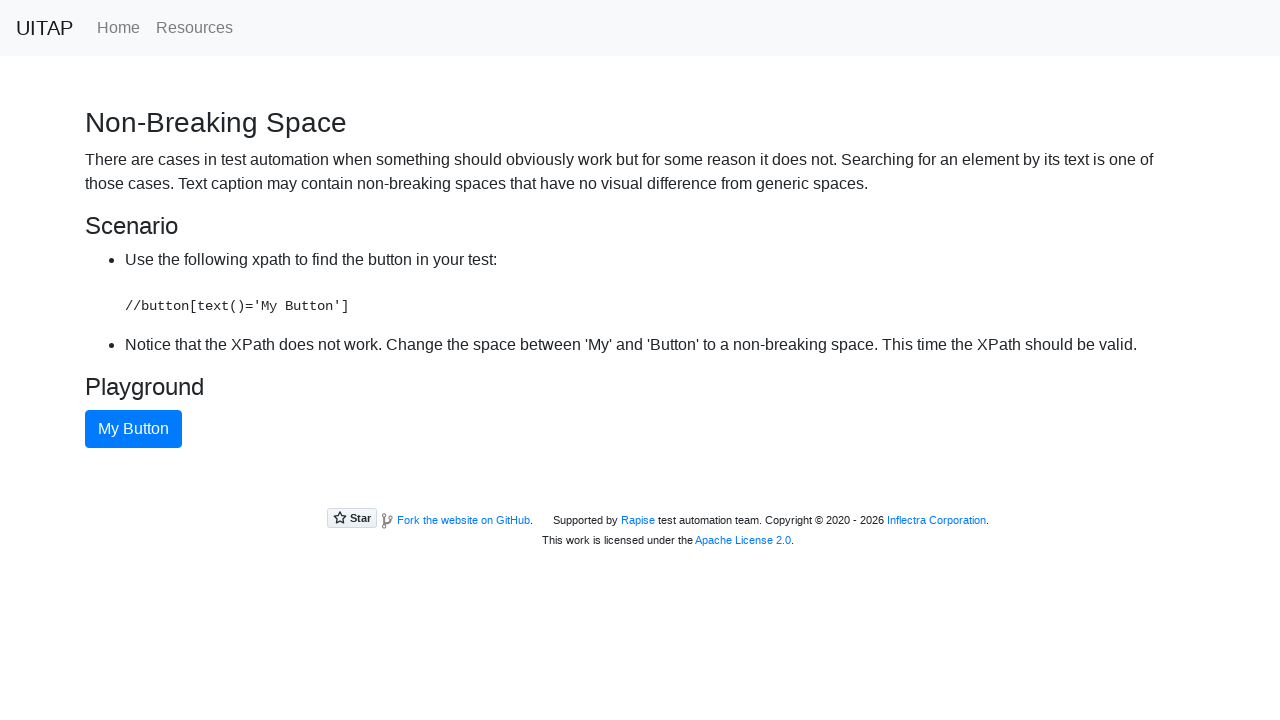

Clicked button with non-breaking space in its text at (134, 429) on button:text('My Button')
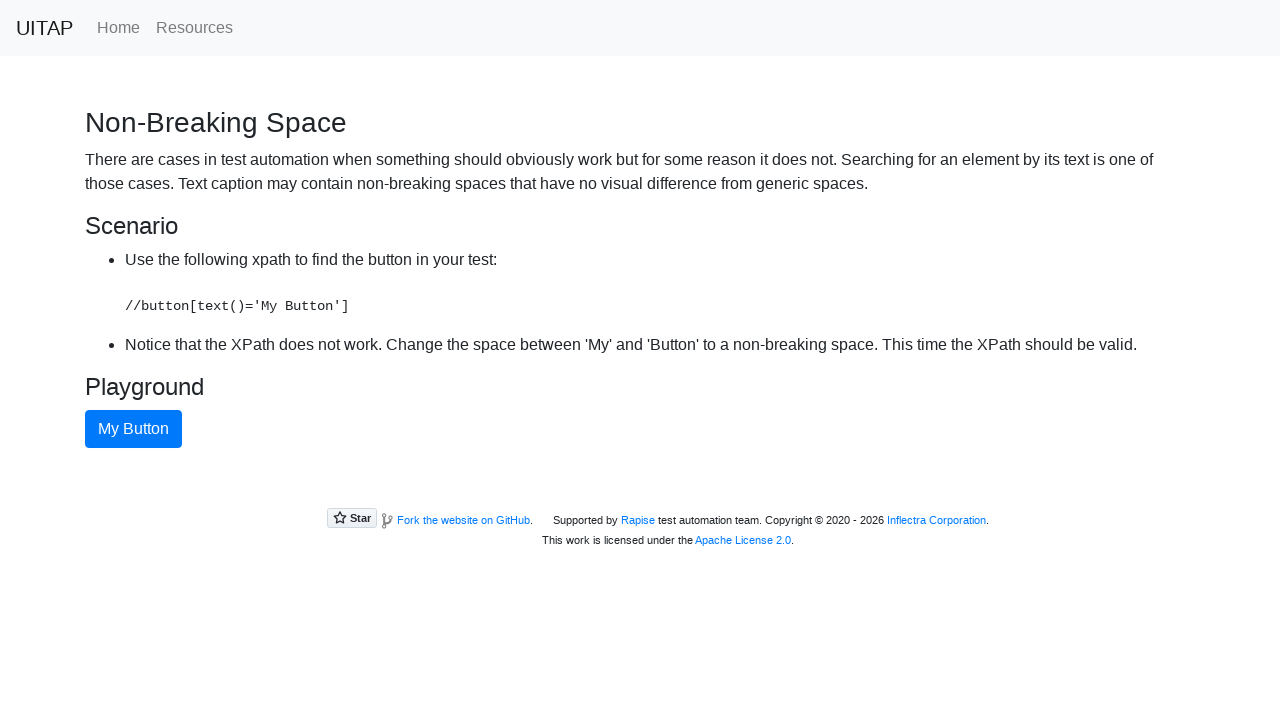

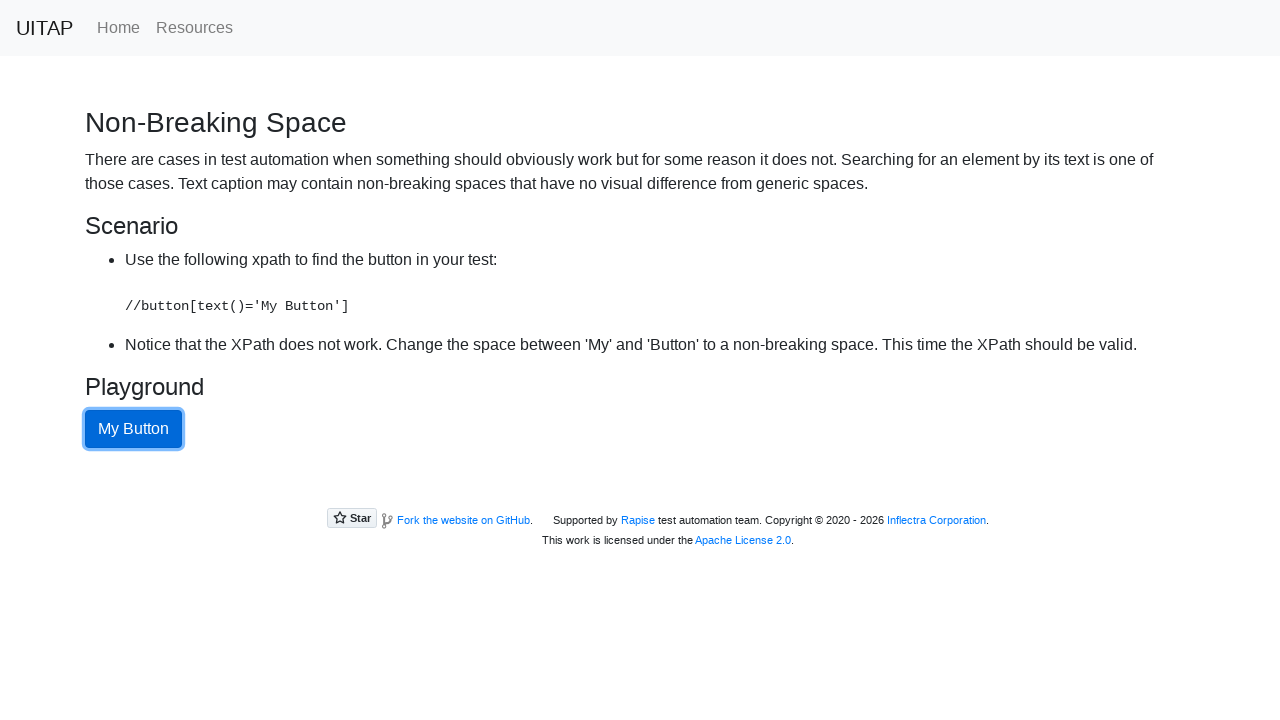